Tests that editing a todo to an empty string removes the item

Starting URL: https://demo.playwright.dev/todomvc

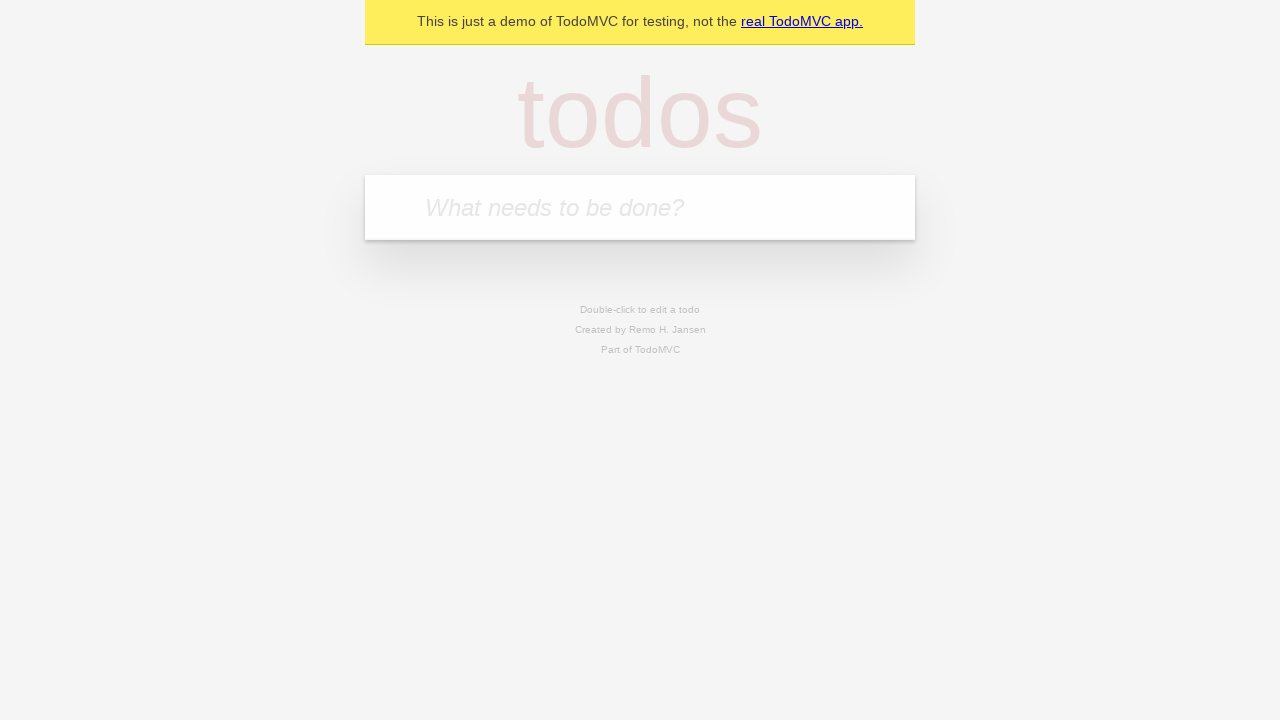

Filled new todo input with 'buy some cheese' on internal:attr=[placeholder="What needs to be done?"i]
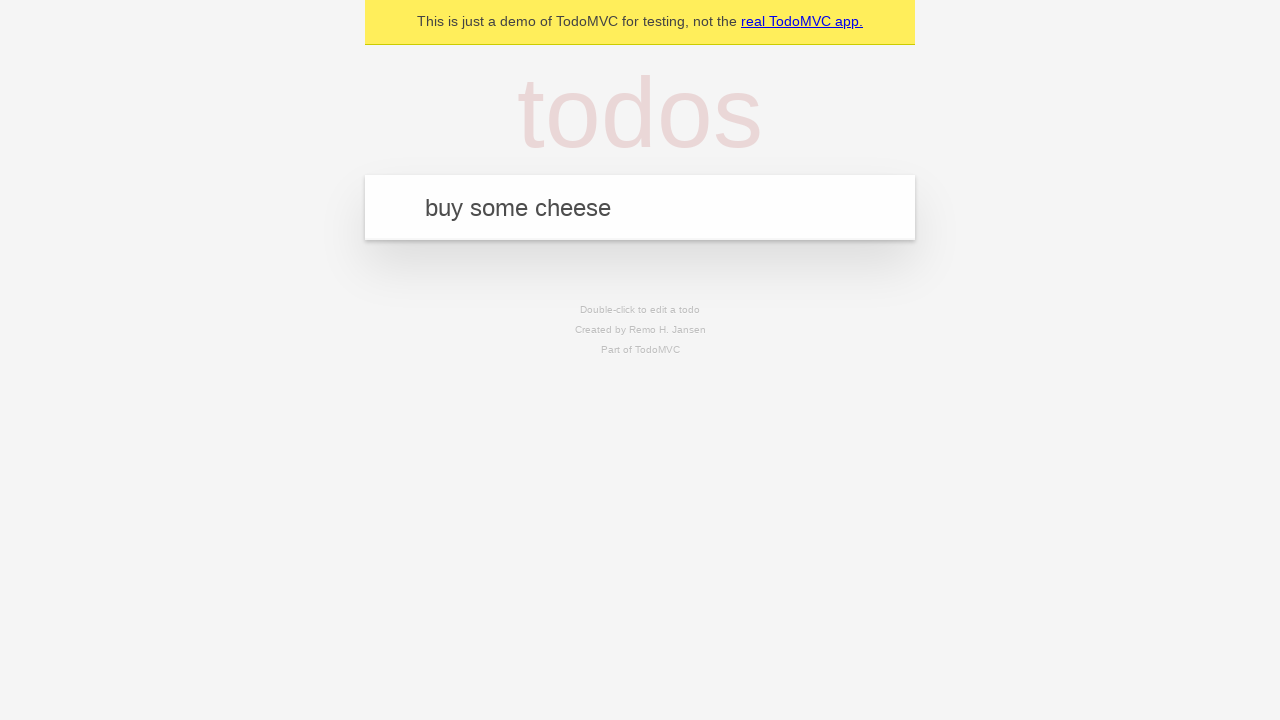

Pressed Enter to add todo 'buy some cheese' on internal:attr=[placeholder="What needs to be done?"i]
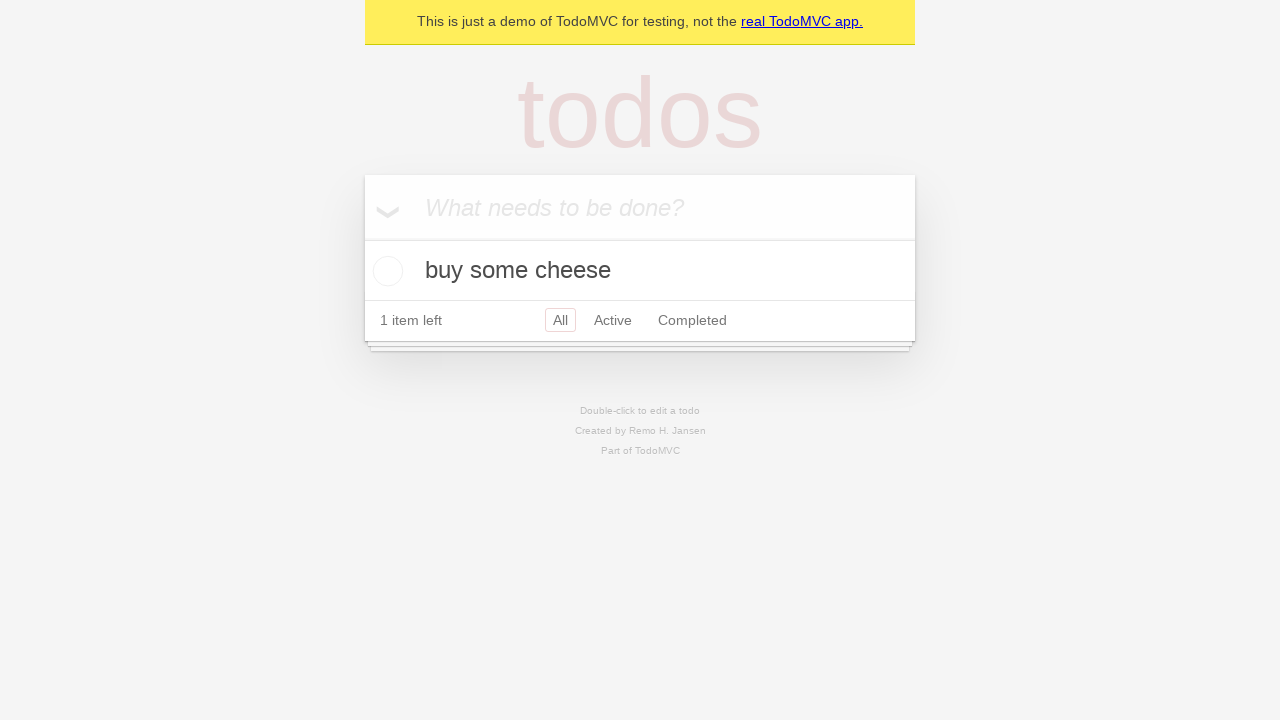

Filled new todo input with 'feed the cat' on internal:attr=[placeholder="What needs to be done?"i]
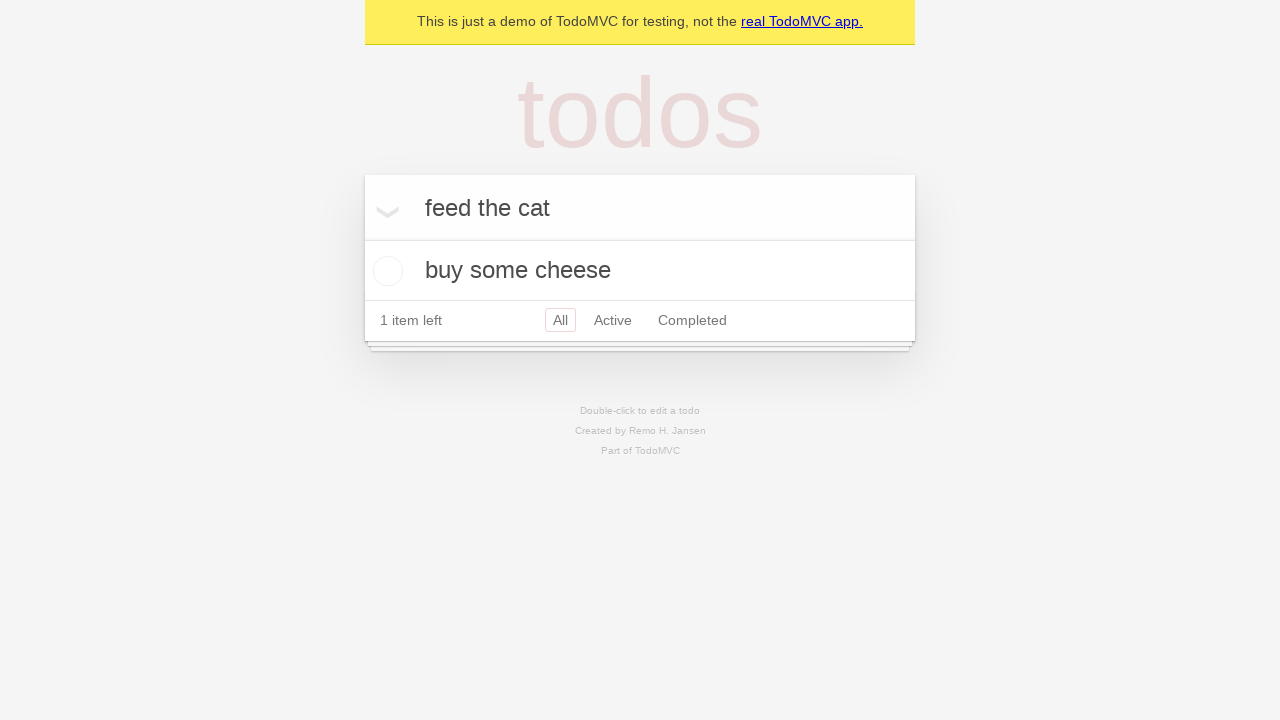

Pressed Enter to add todo 'feed the cat' on internal:attr=[placeholder="What needs to be done?"i]
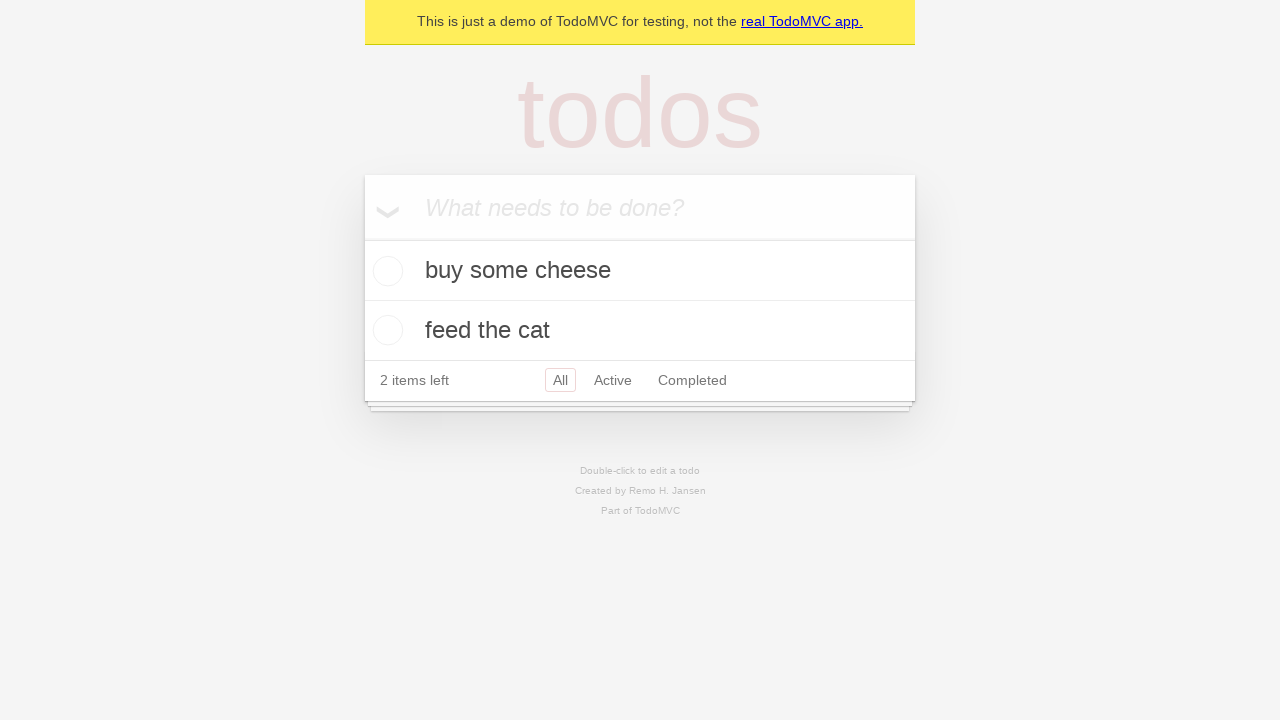

Filled new todo input with 'book a doctors appointment' on internal:attr=[placeholder="What needs to be done?"i]
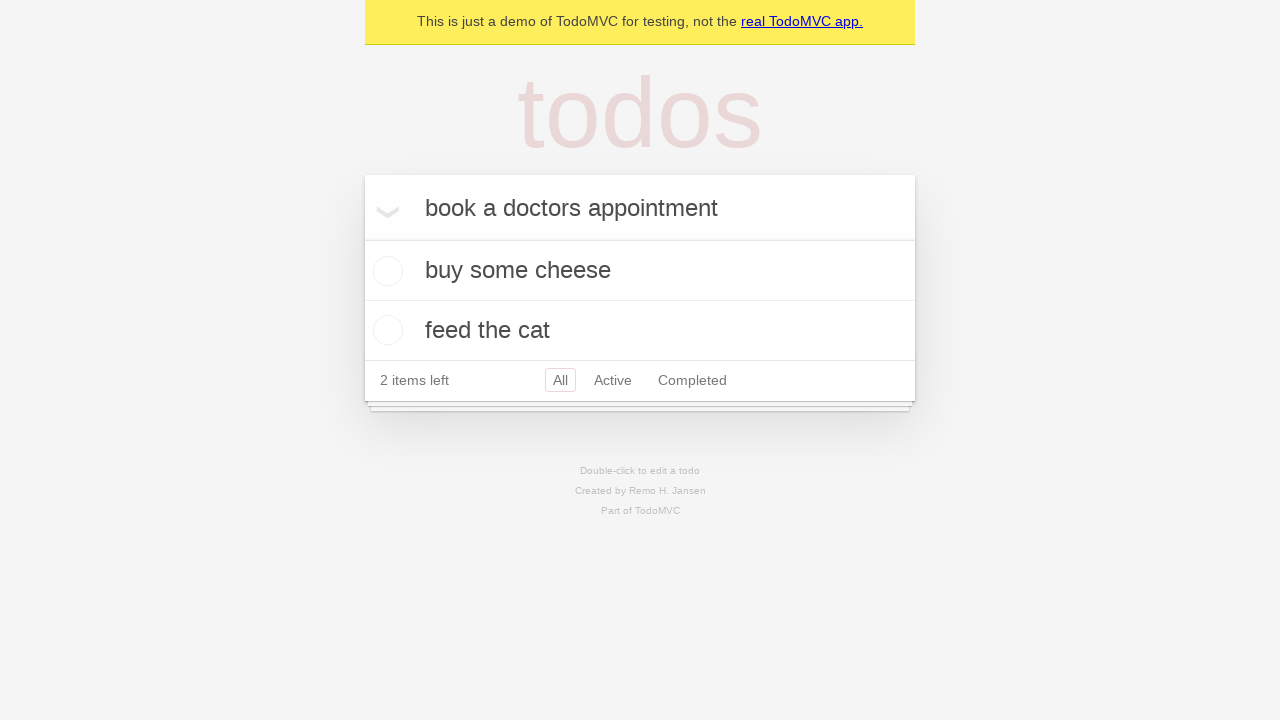

Pressed Enter to add todo 'book a doctors appointment' on internal:attr=[placeholder="What needs to be done?"i]
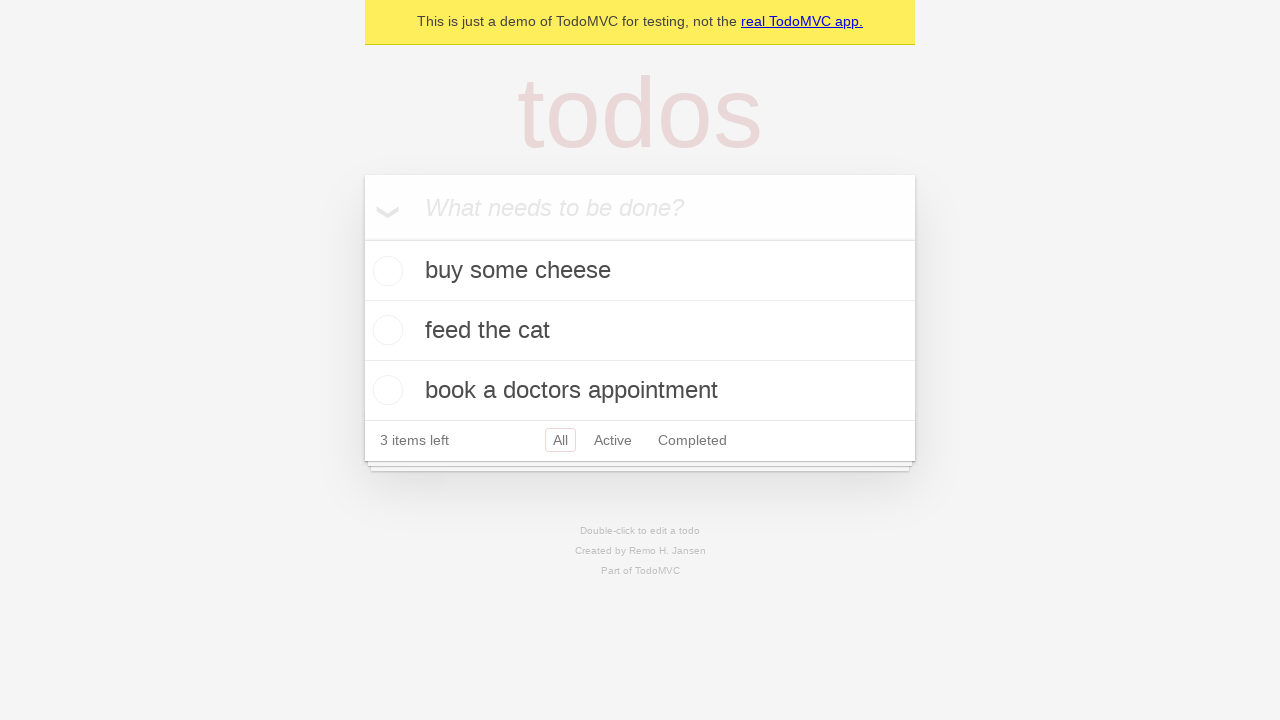

Double-clicked first todo item to enter edit mode at (640, 271) on internal:testid=[data-testid="todo-item"s] >> nth=0
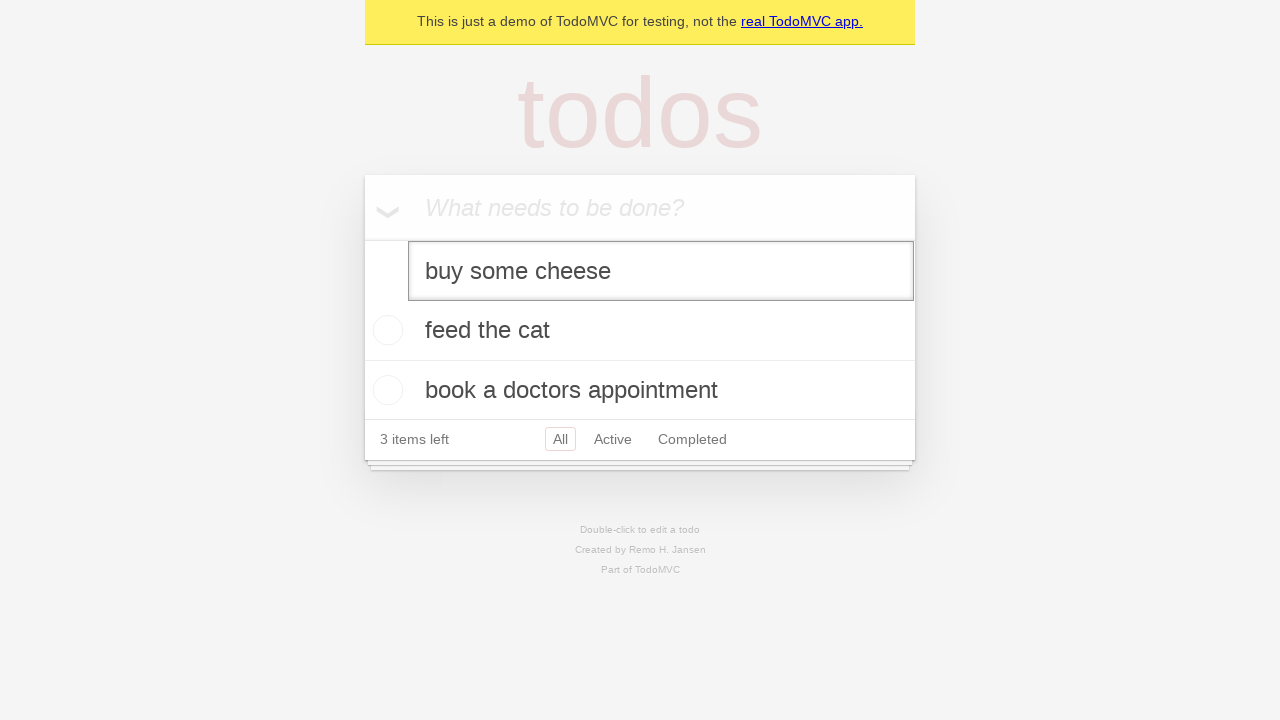

Cleared the todo text in edit input on internal:testid=[data-testid="todo-item"s] >> nth=0 >> internal:role=textbox[nam
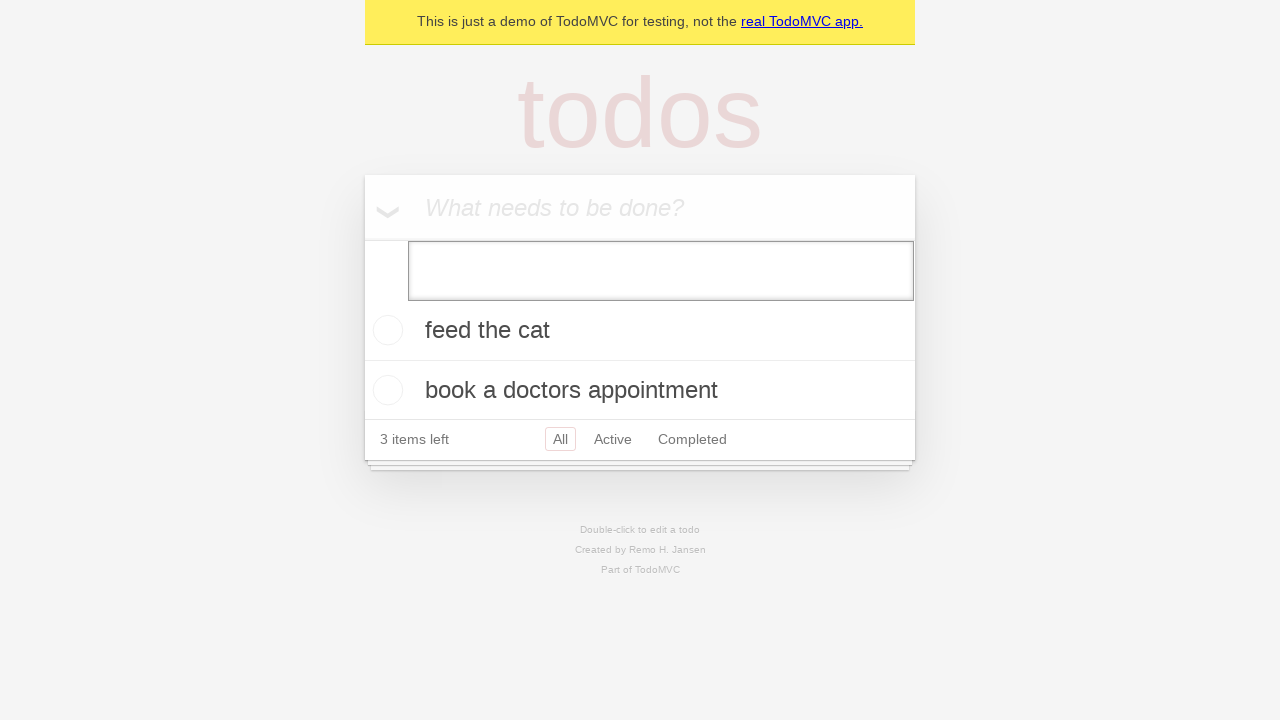

Pressed Enter to submit empty todo, removing the item on internal:testid=[data-testid="todo-item"s] >> nth=0 >> internal:role=textbox[nam
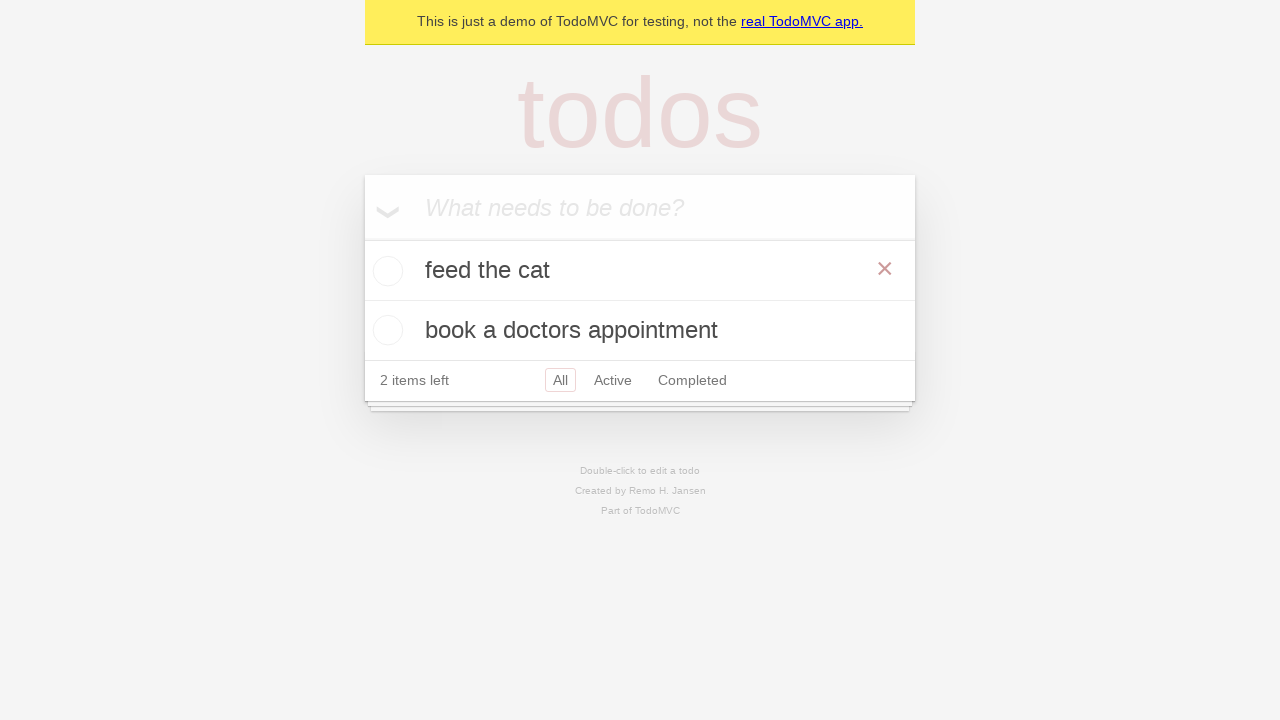

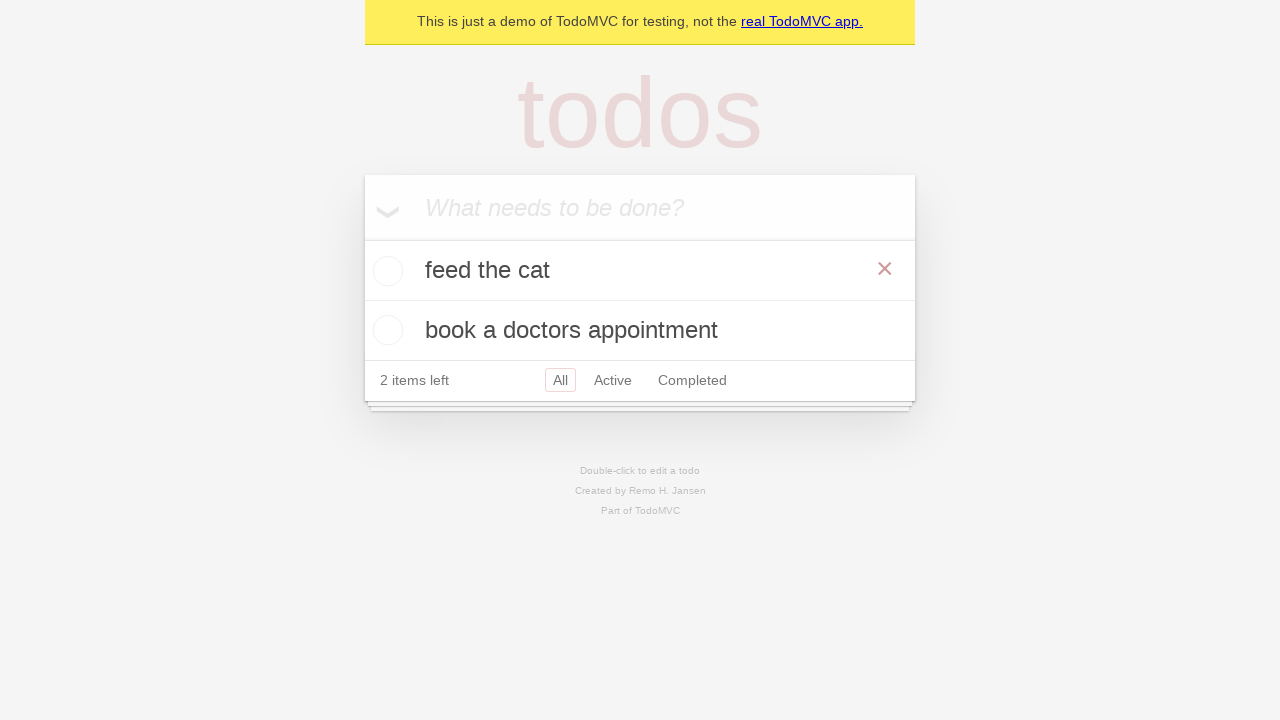